Tests table sorting by clicking the Due column header to sort values in ascending order.

Starting URL: http://the-internet.herokuapp.com

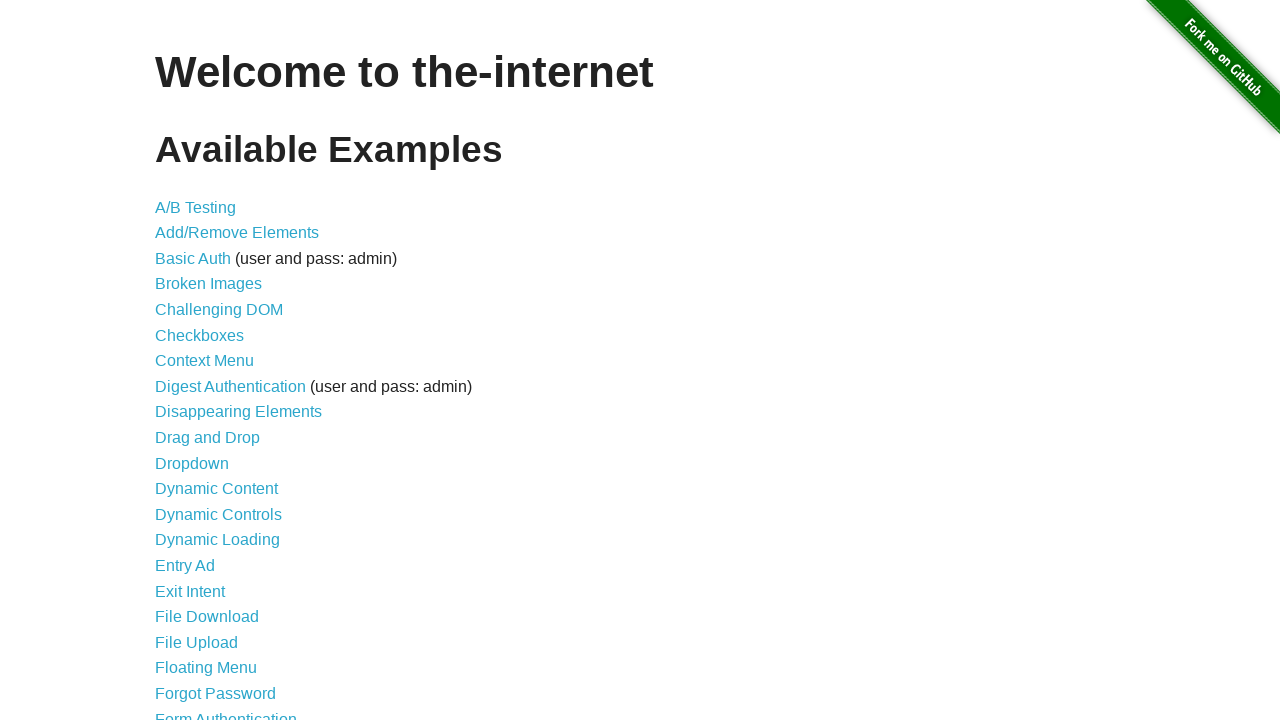

Clicked on Sortable Data Tables link at (230, 574) on xpath=//*[@id='content']//*[text()='Sortable Data Tables']
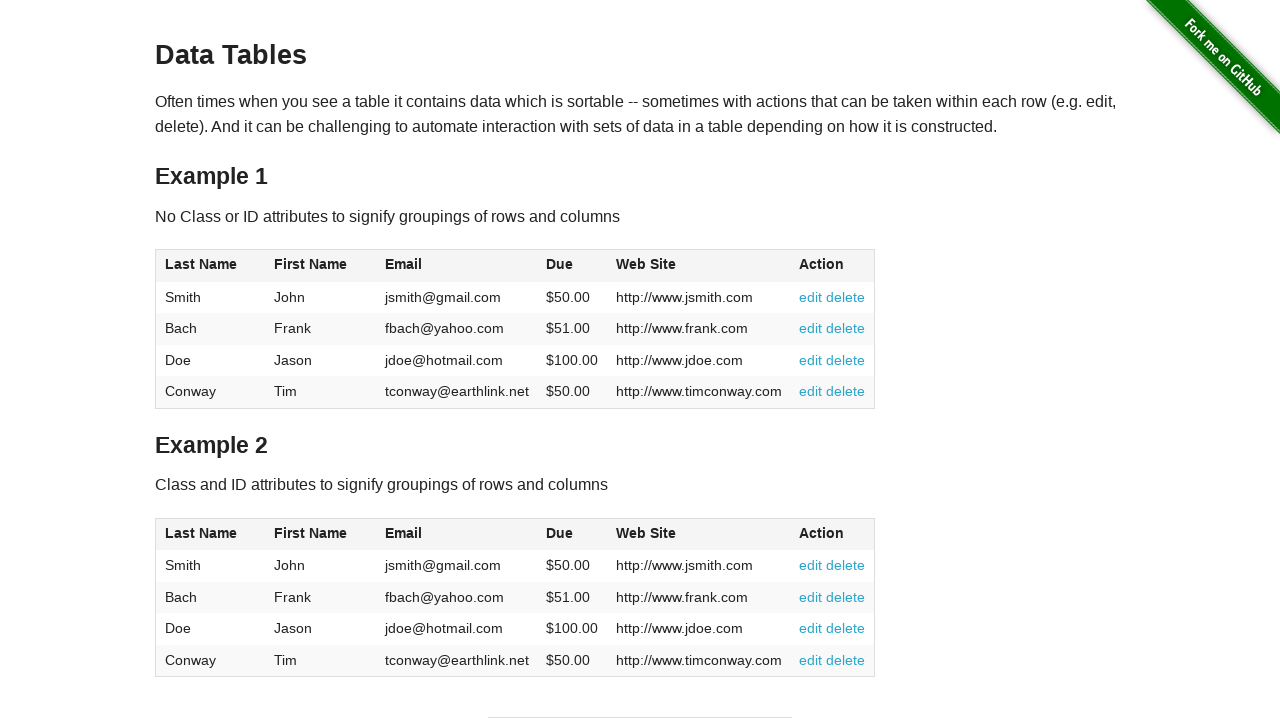

Clicked Due column header to sort table by due date in ascending order at (560, 264) on xpath=//*[@id='table1']//*[text()='Due']
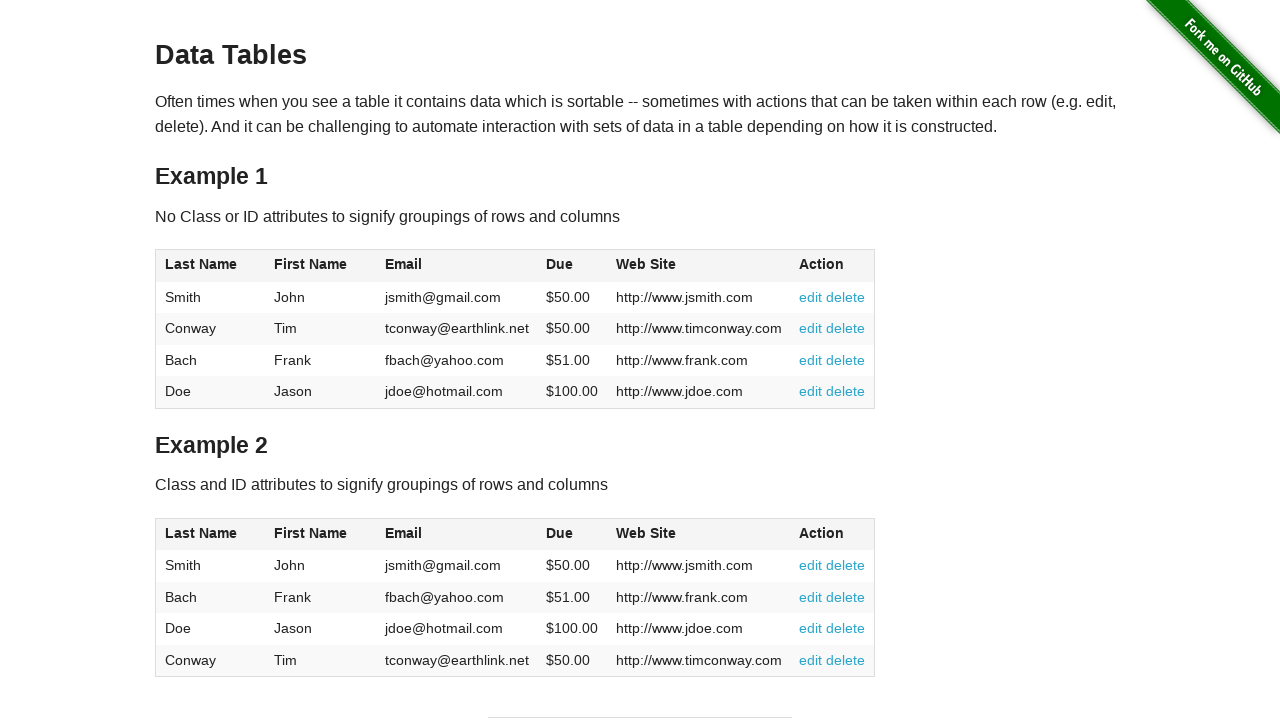

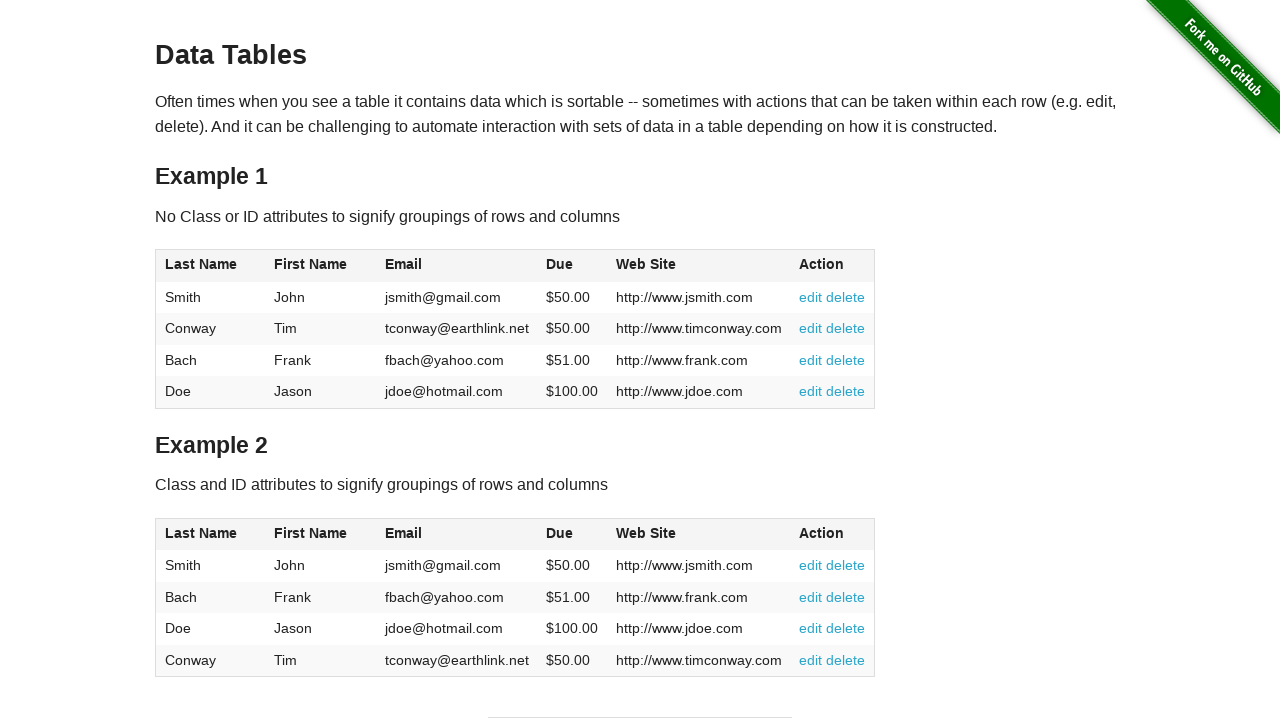